Tests dynamic controls functionality by verifying a textbox is initially disabled, clicking the Enable button, waiting for the textbox to become enabled, and verifying the success message is displayed.

Starting URL: https://the-internet.herokuapp.com/dynamic_controls

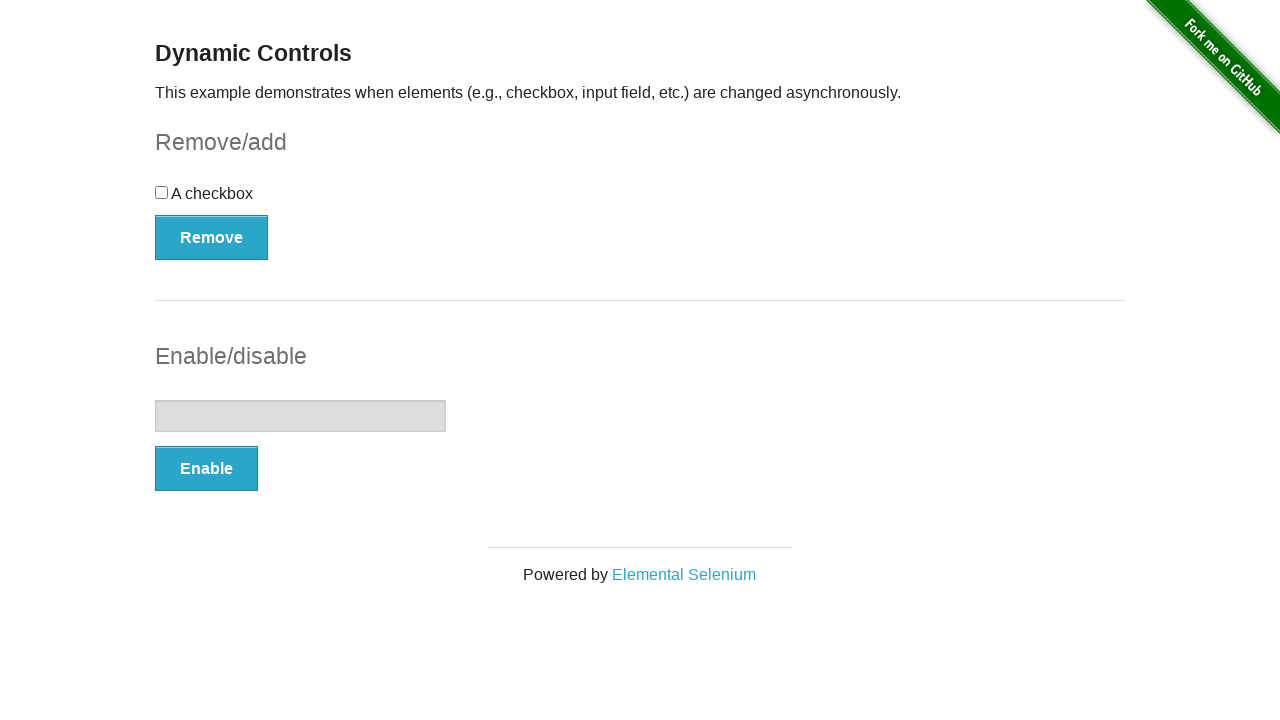

Navigated to Dynamic Controls page
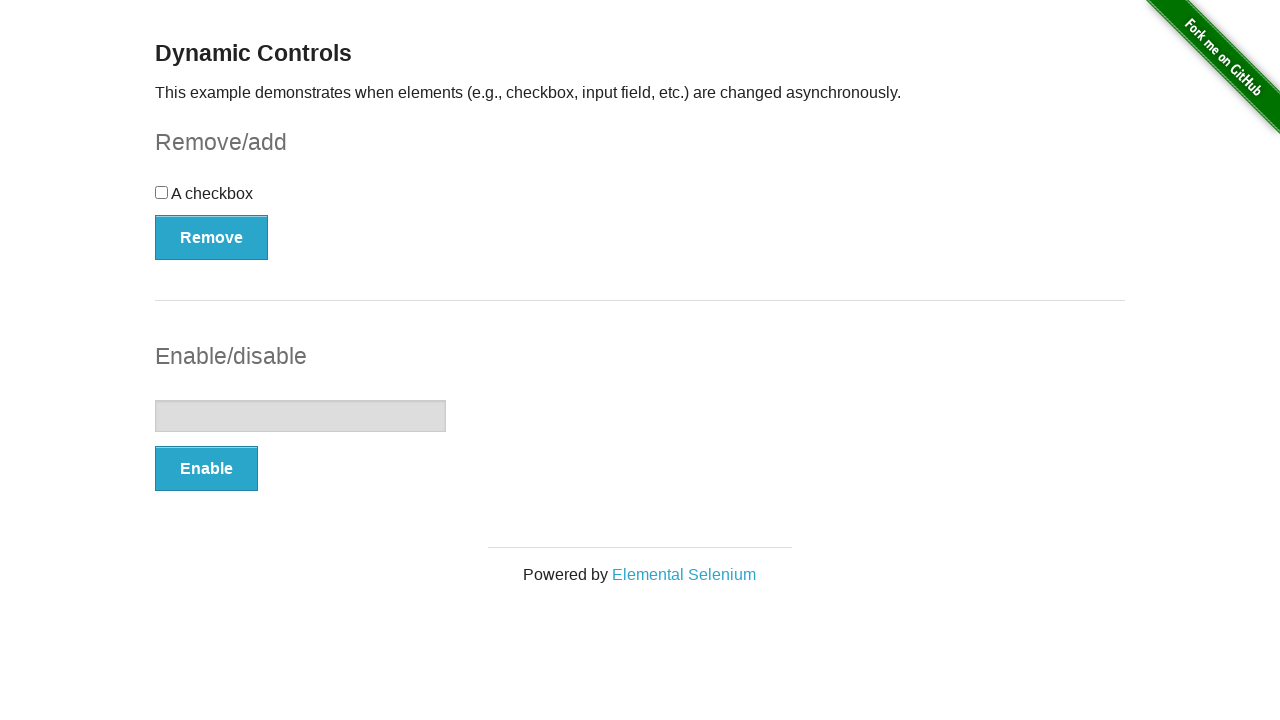

Located the textbox element
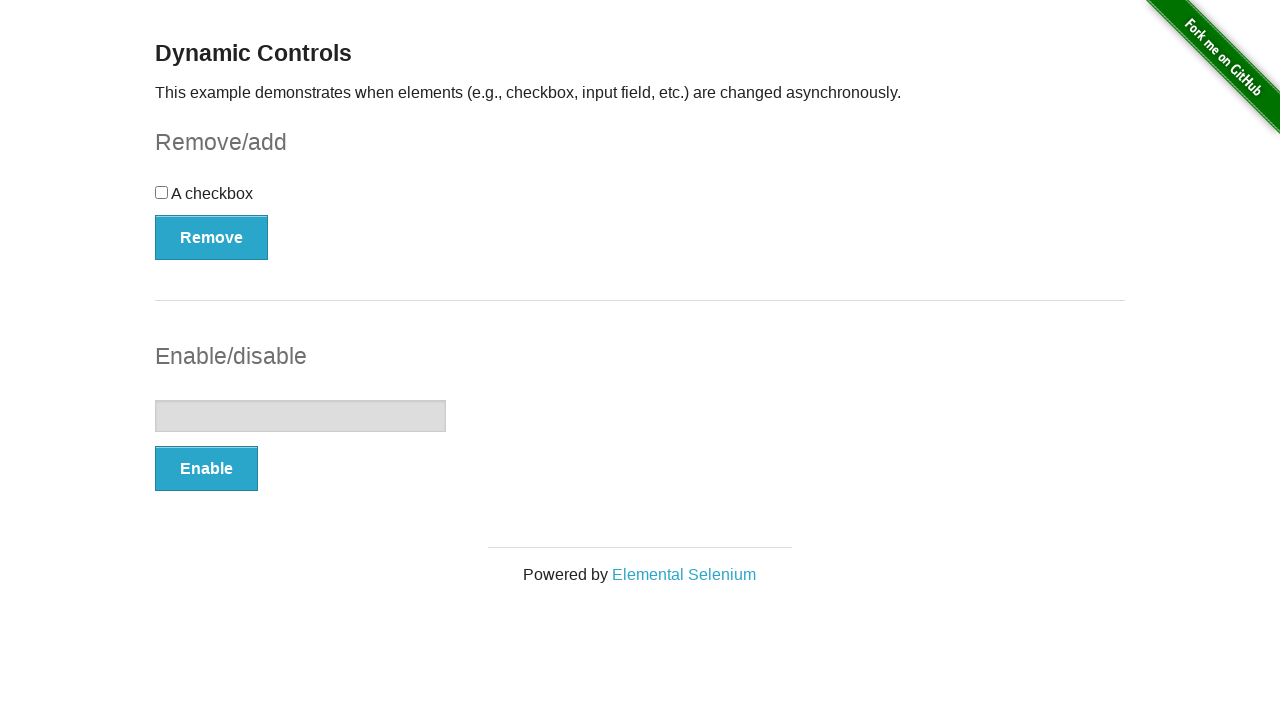

Verified textbox is initially disabled
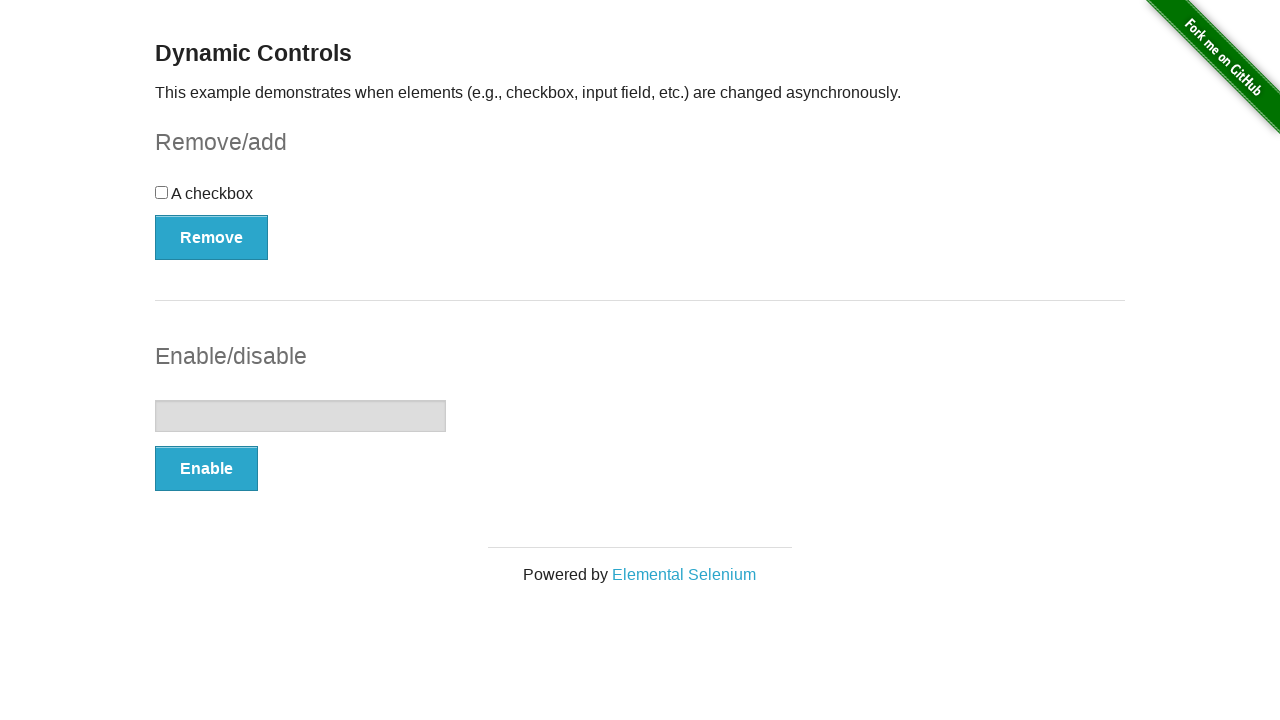

Clicked the Enable button at (206, 469) on xpath=//button[text()='Enable']
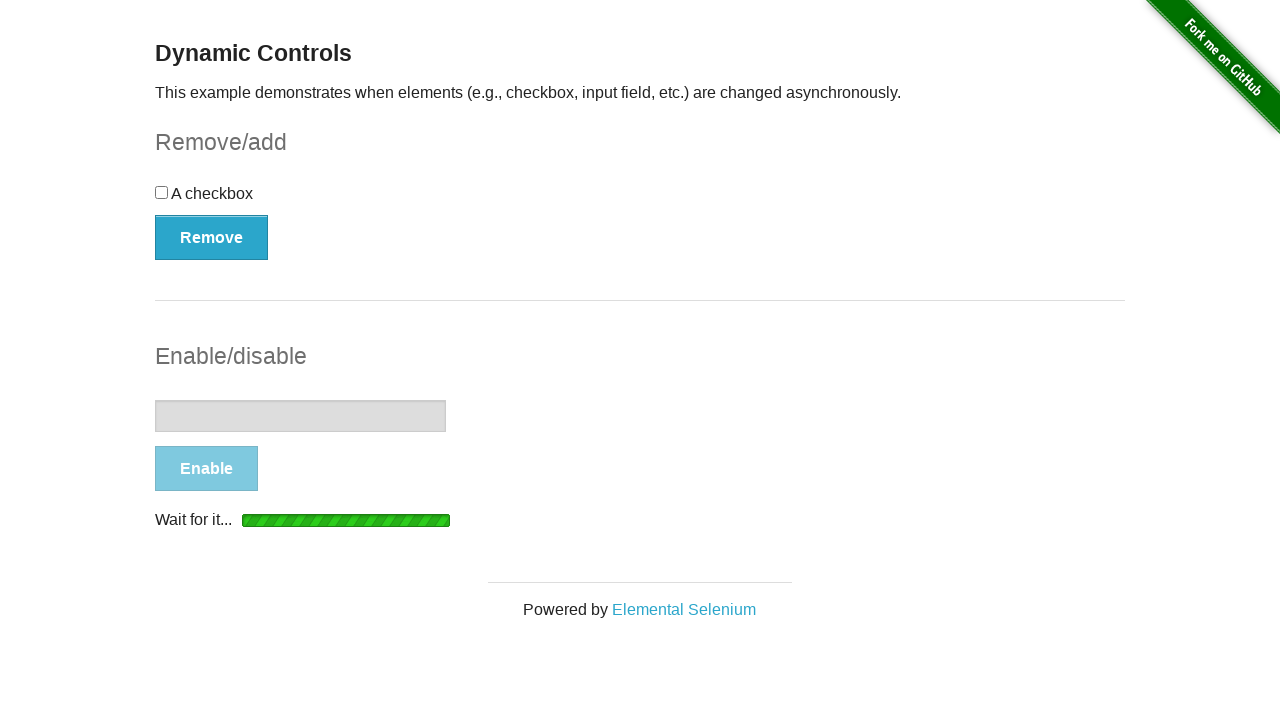

Waited for textbox to become enabled
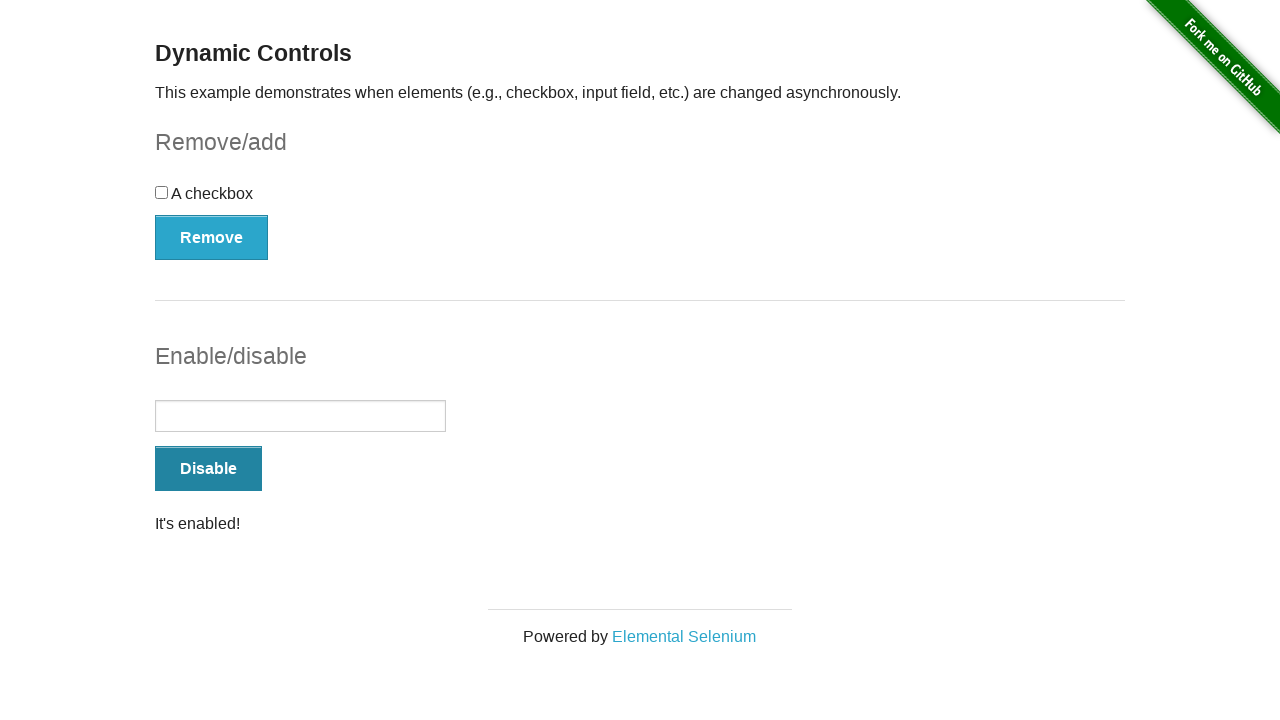

Verified 'It's enabled!' success message is displayed
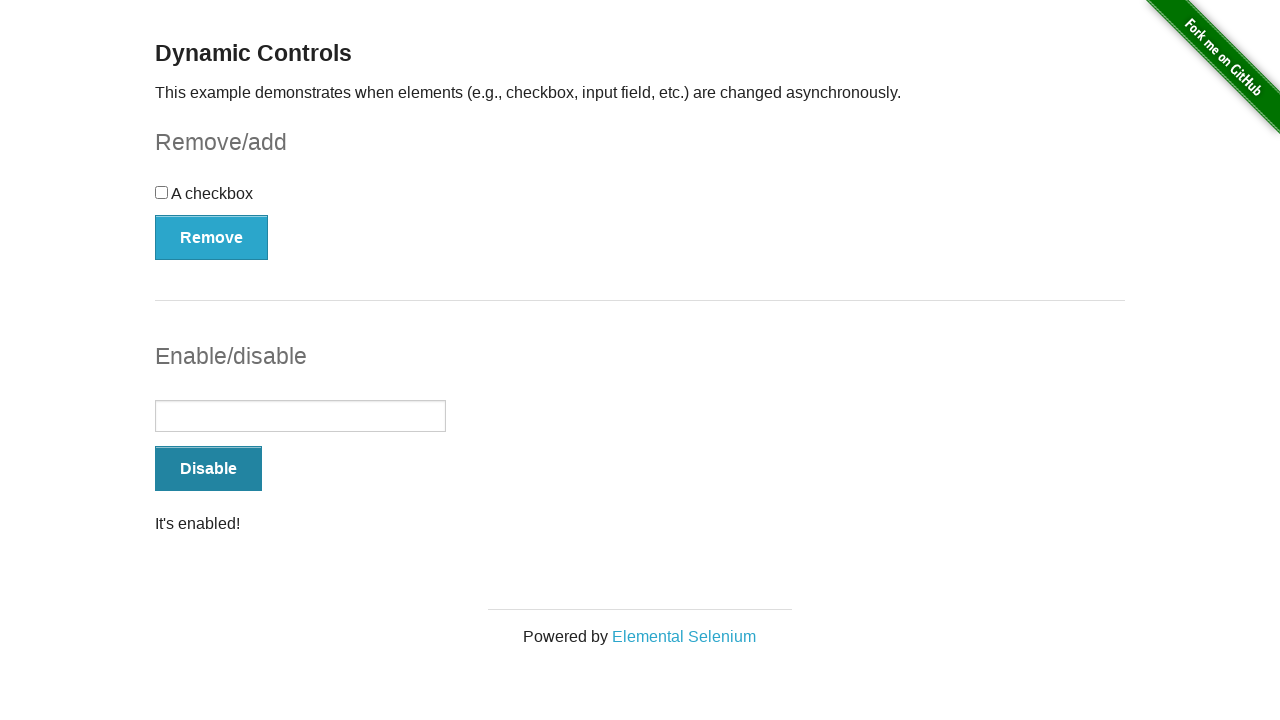

Verified textbox is now enabled
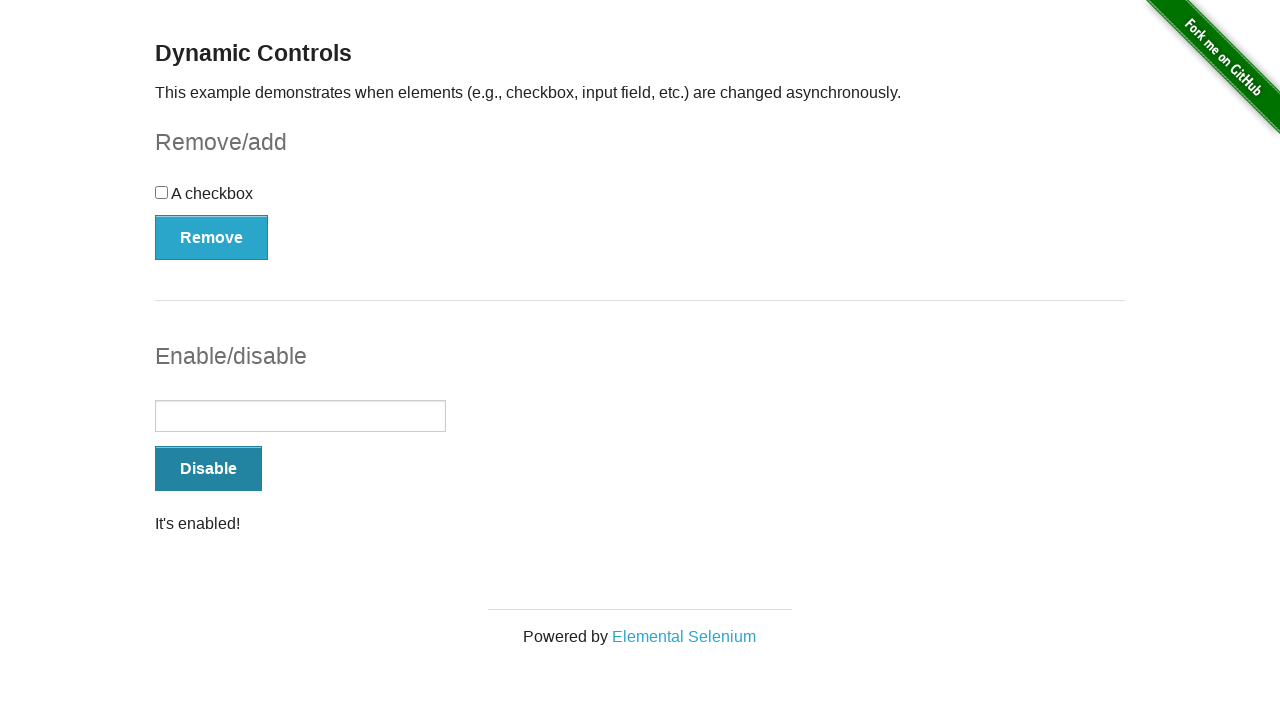

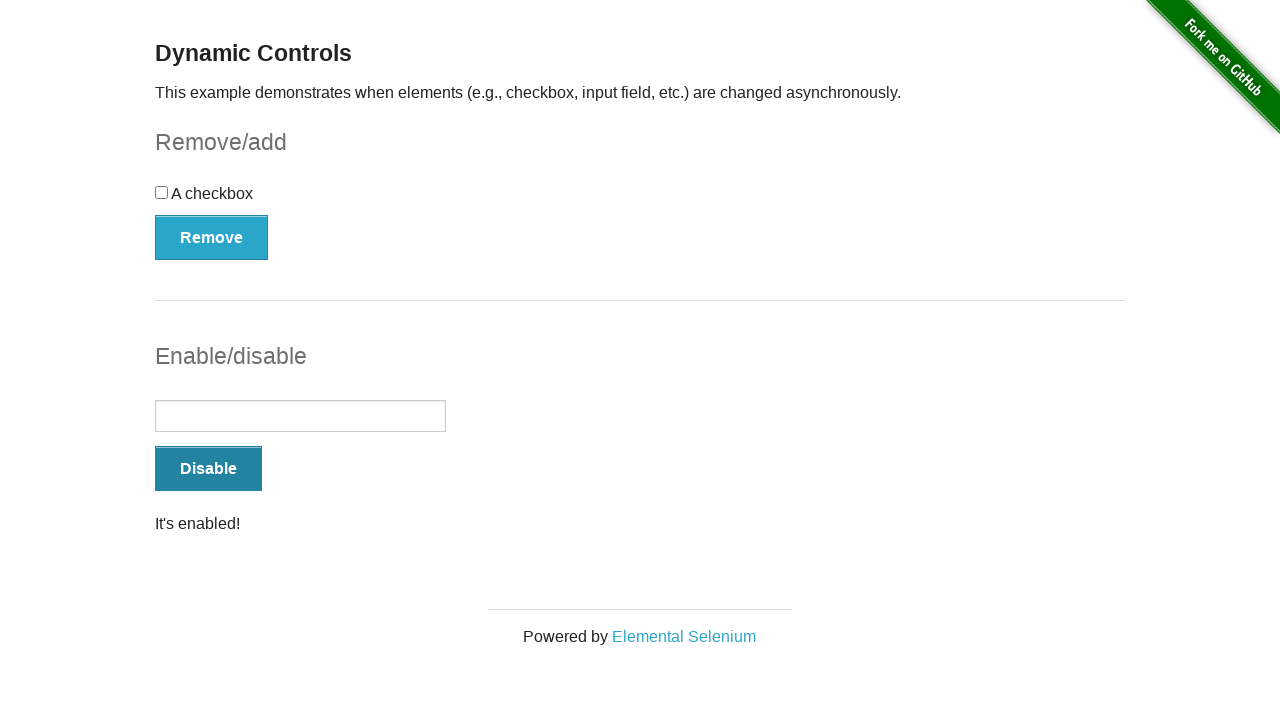